Tests navigation menu by clicking on Email, Domeny (Domains), and Hosting menu items sequentially

Starting URL: http://e.pl/

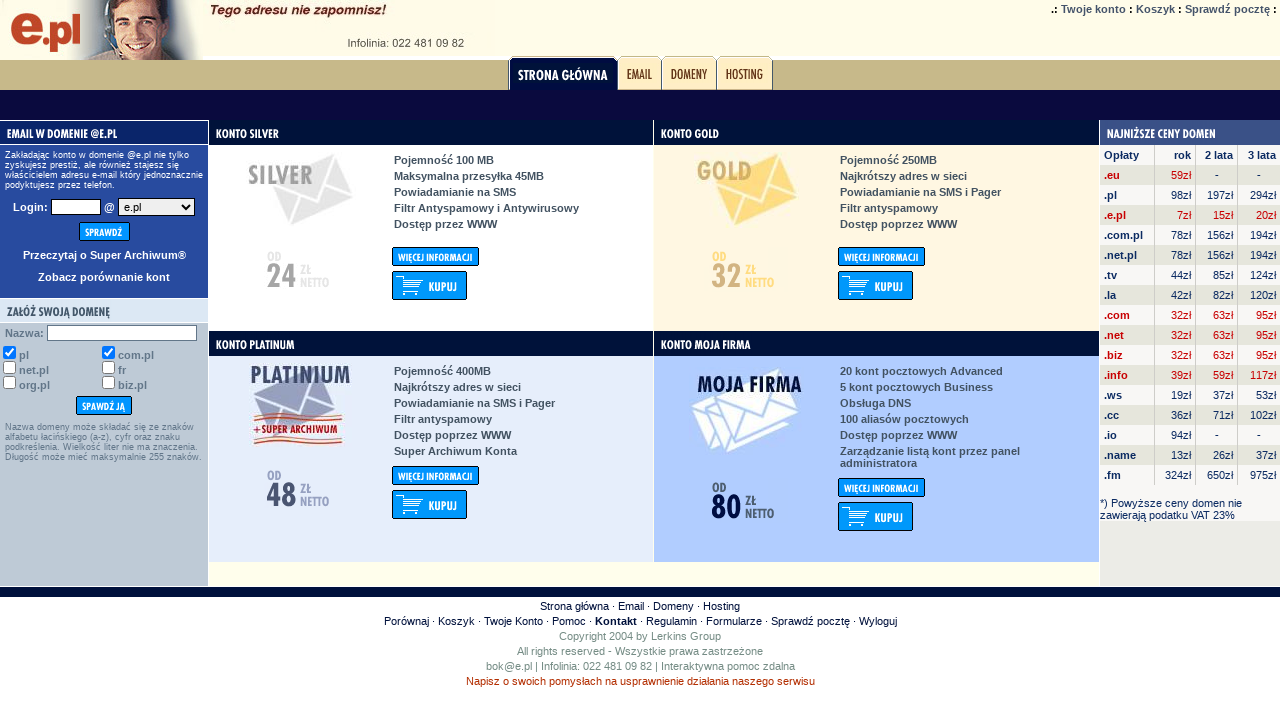

Clicked Email menu item at (639, 73) on a[title='Email']
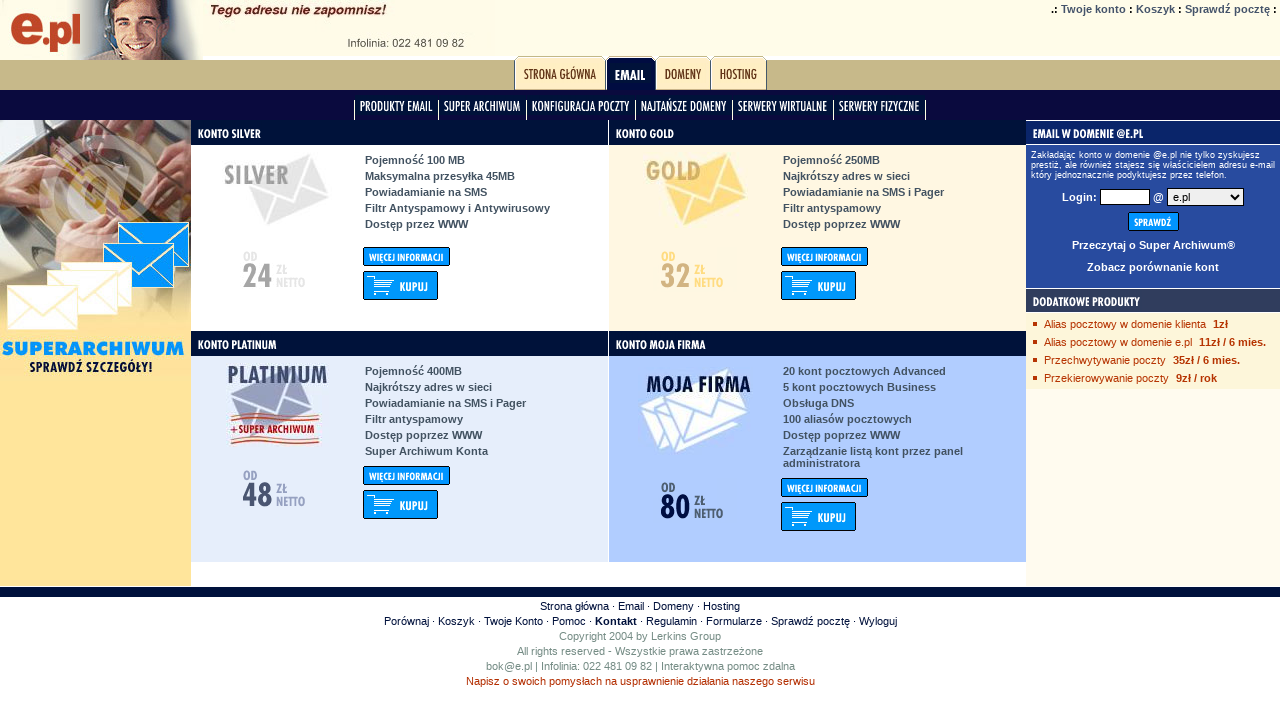

Email page loaded
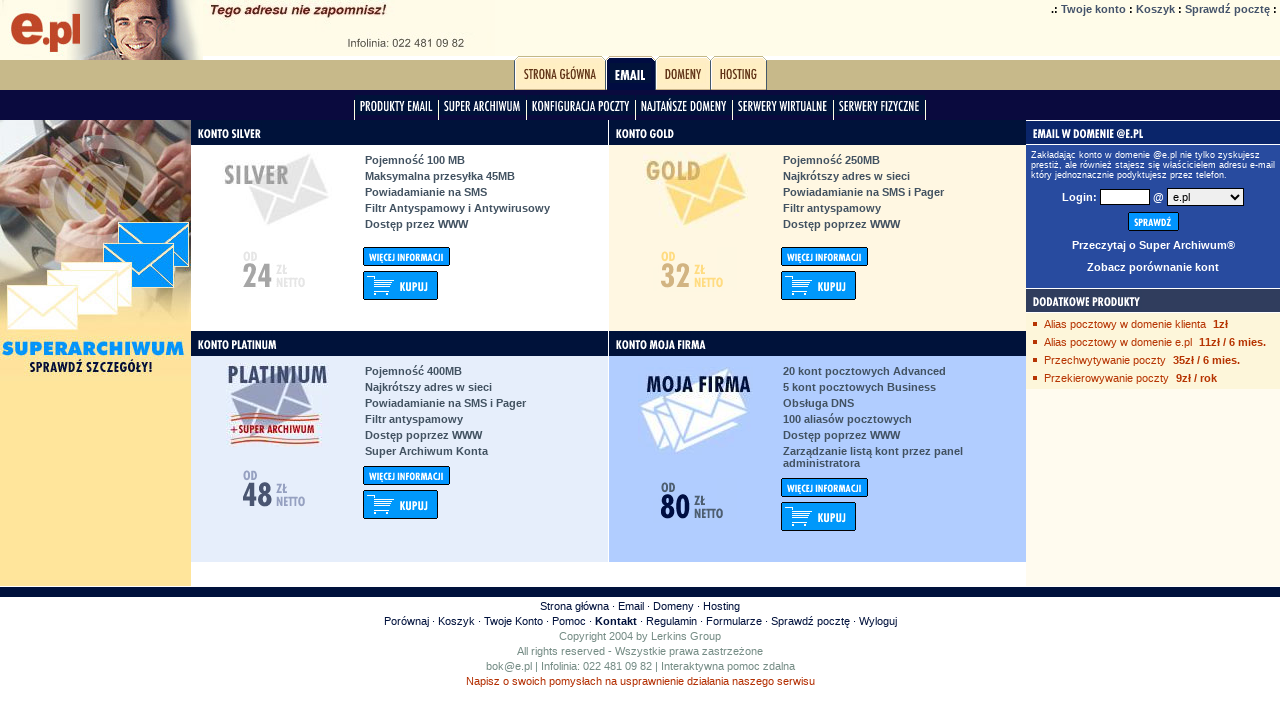

Clicked Domeny (Domains) menu item at (682, 73) on a[title='Domeny']
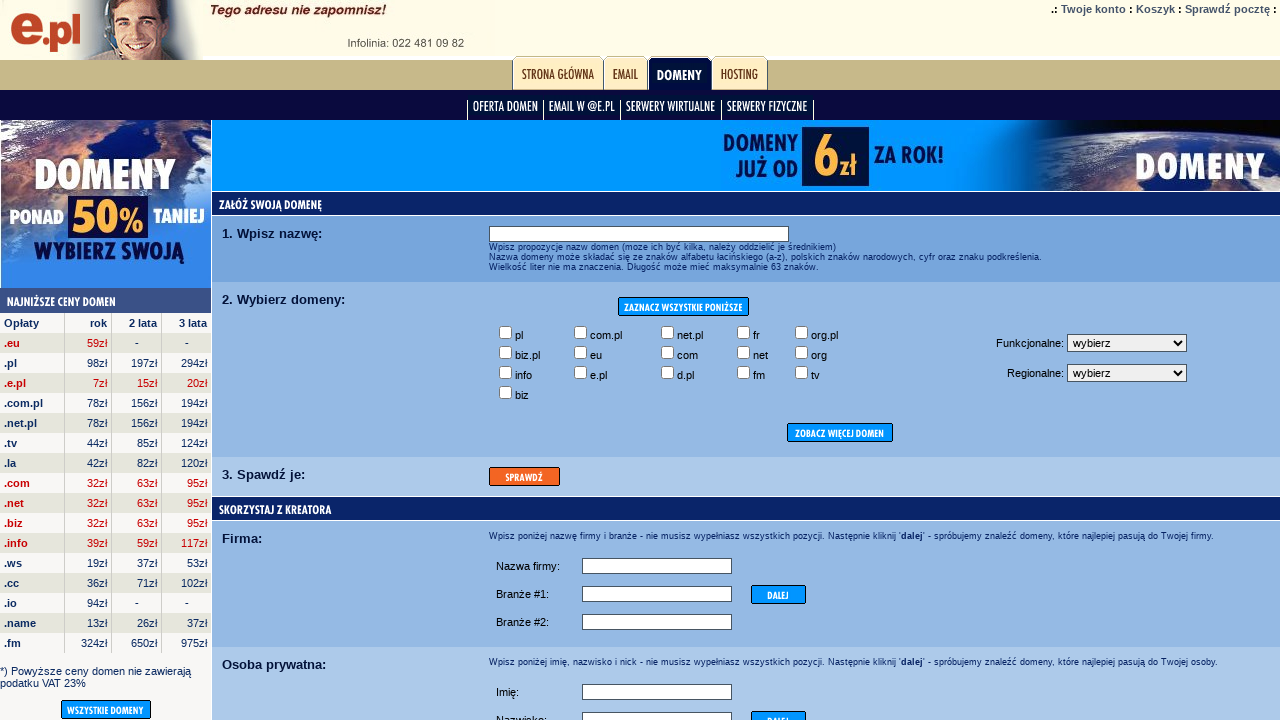

Domains page loaded
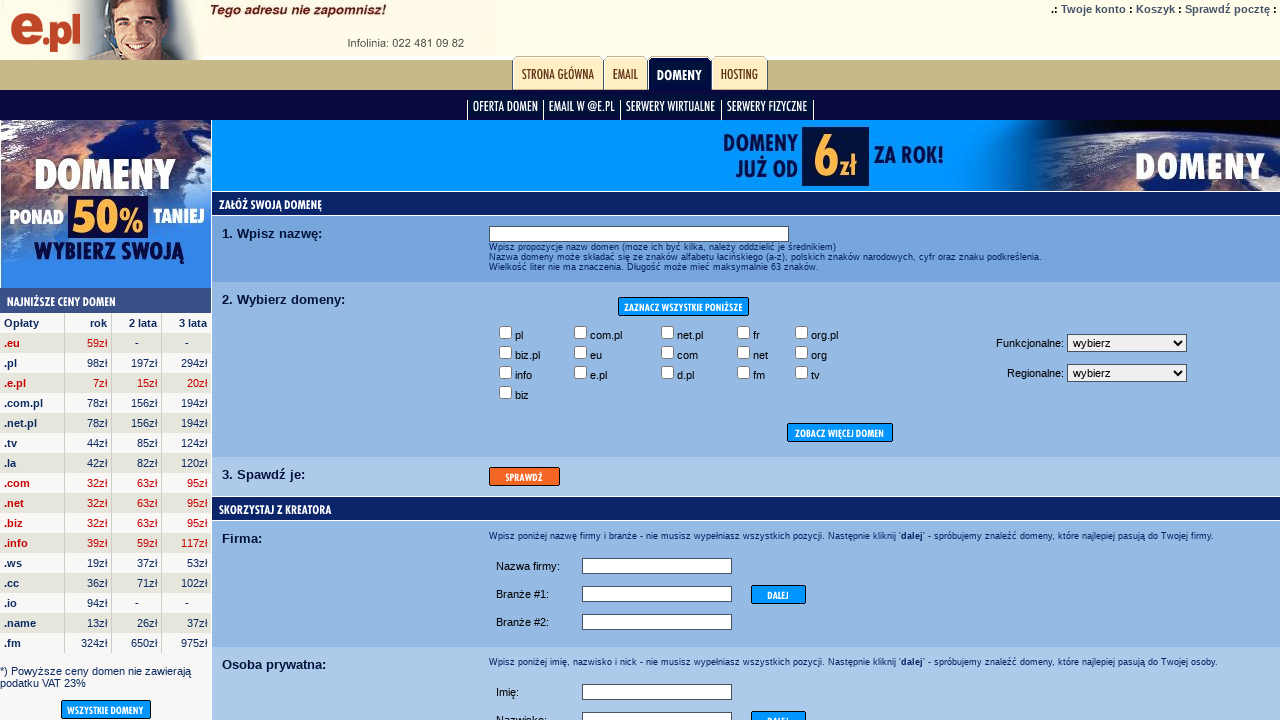

Clicked Hosting menu item at (740, 73) on a[title='Hosting']
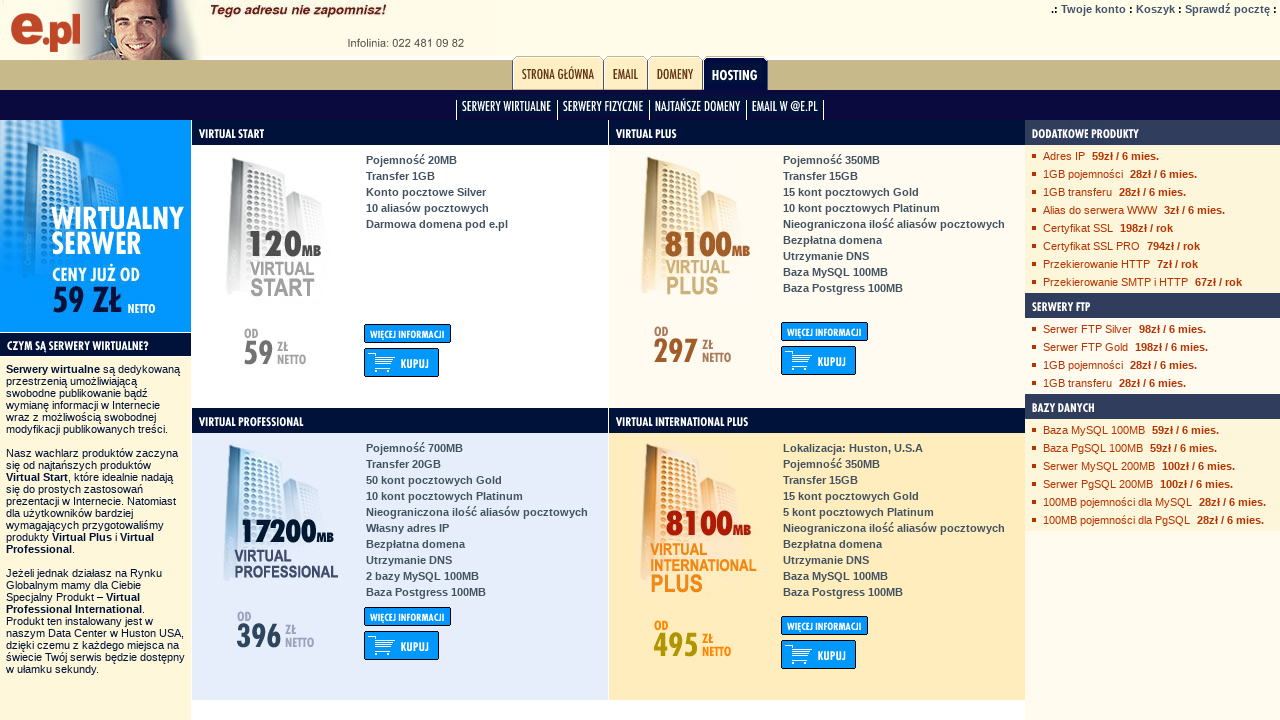

Hosting page loaded
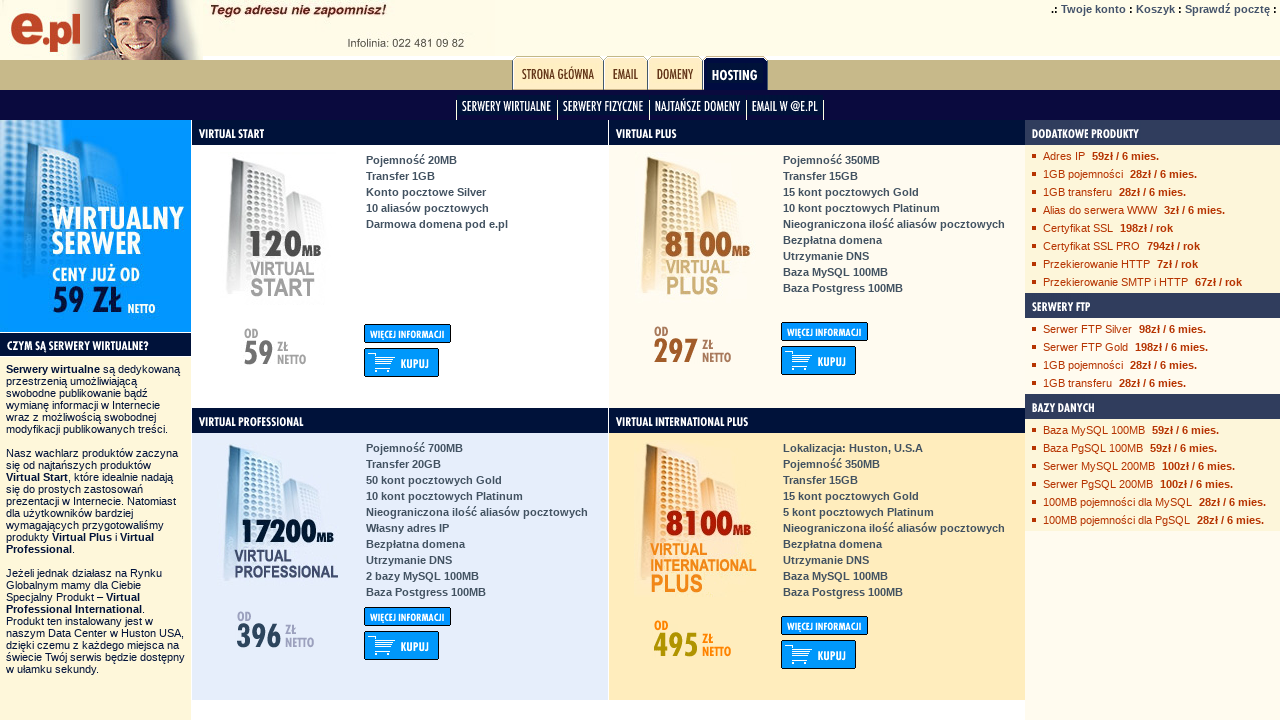

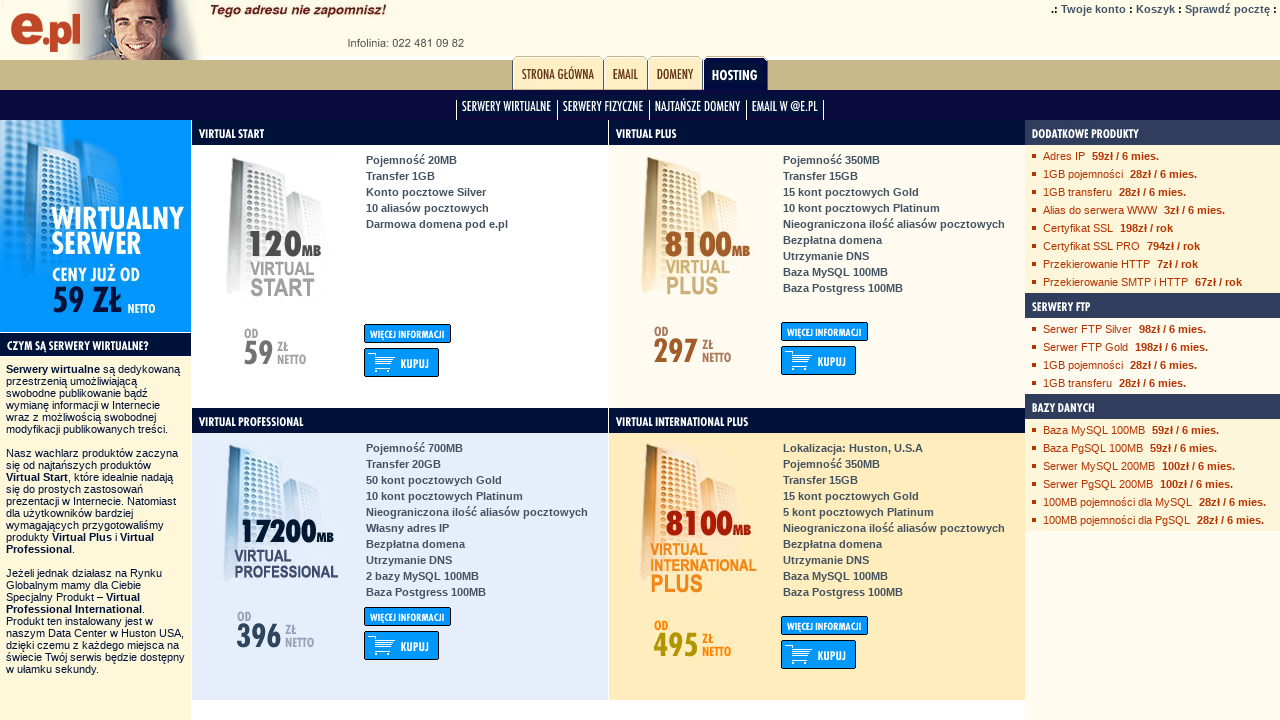